Opens the Habr publications page and verifies that browser console logs do not contain any severe errors

Starting URL: https://habr.com/ru/all/

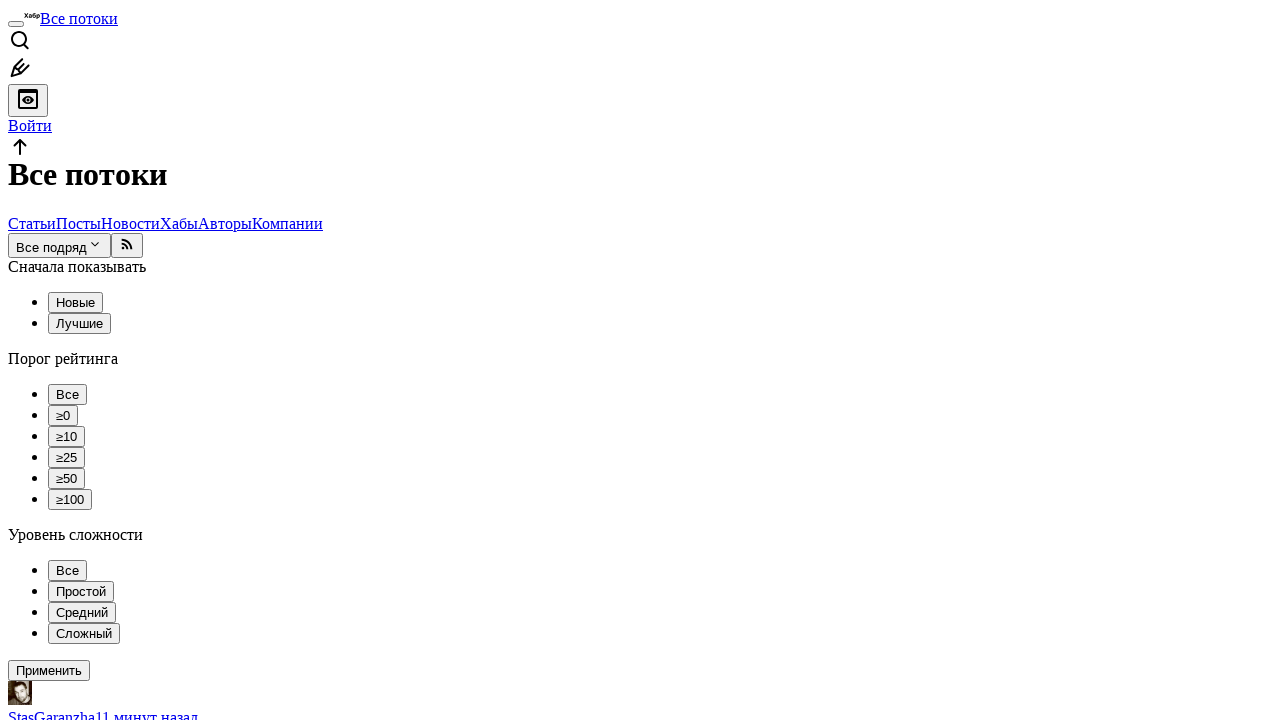

Waited for page to reach domcontentloaded state
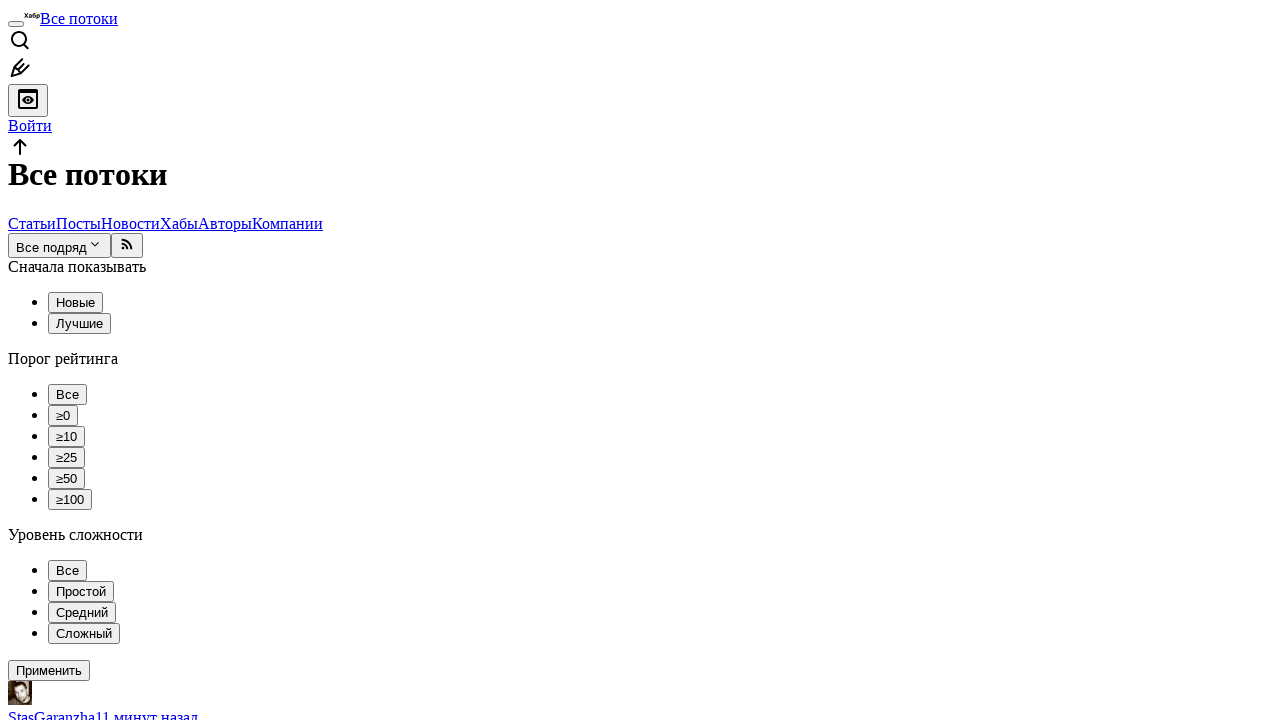

Set up console message listener for error capture
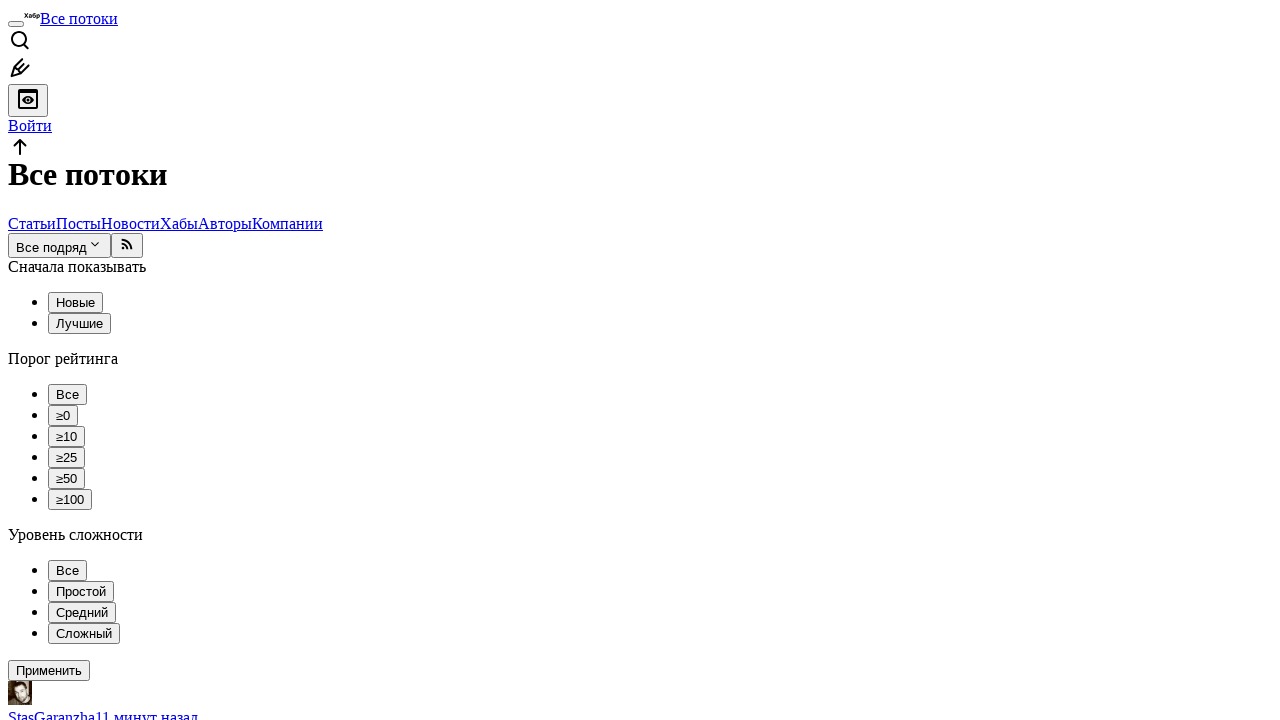

Reloaded the Habr publications page
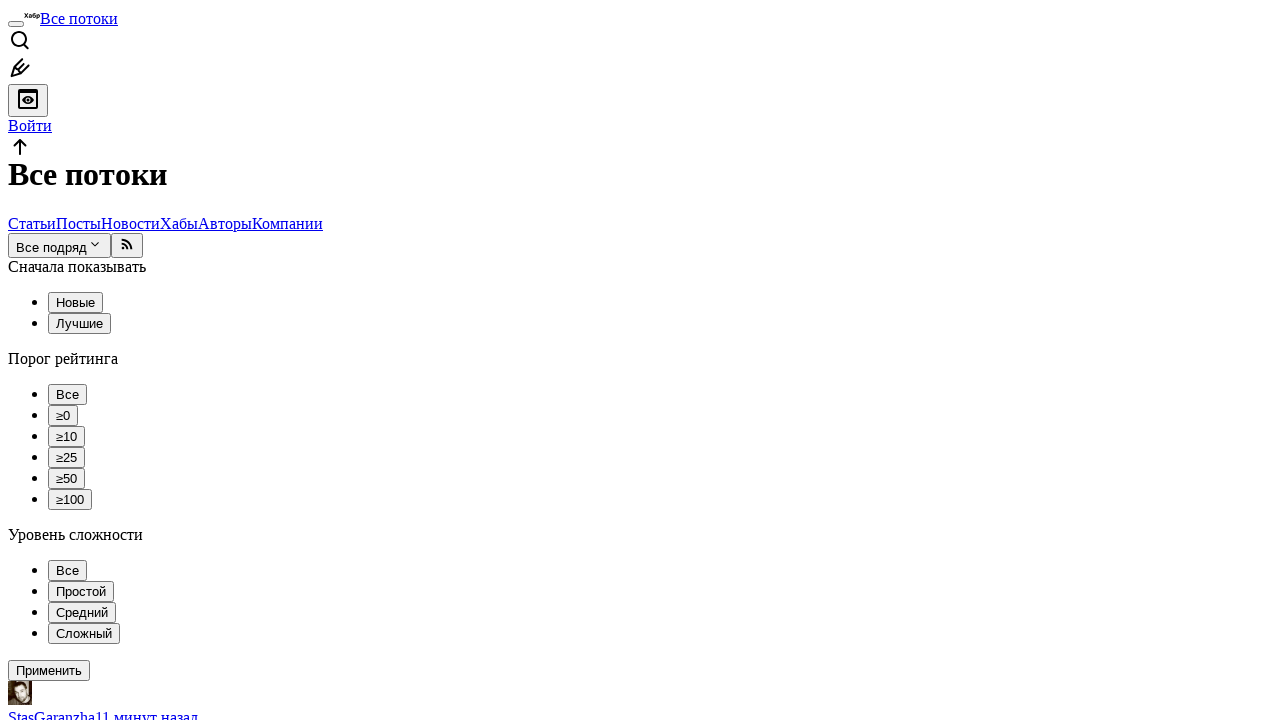

Waited for reloaded page to reach domcontentloaded state
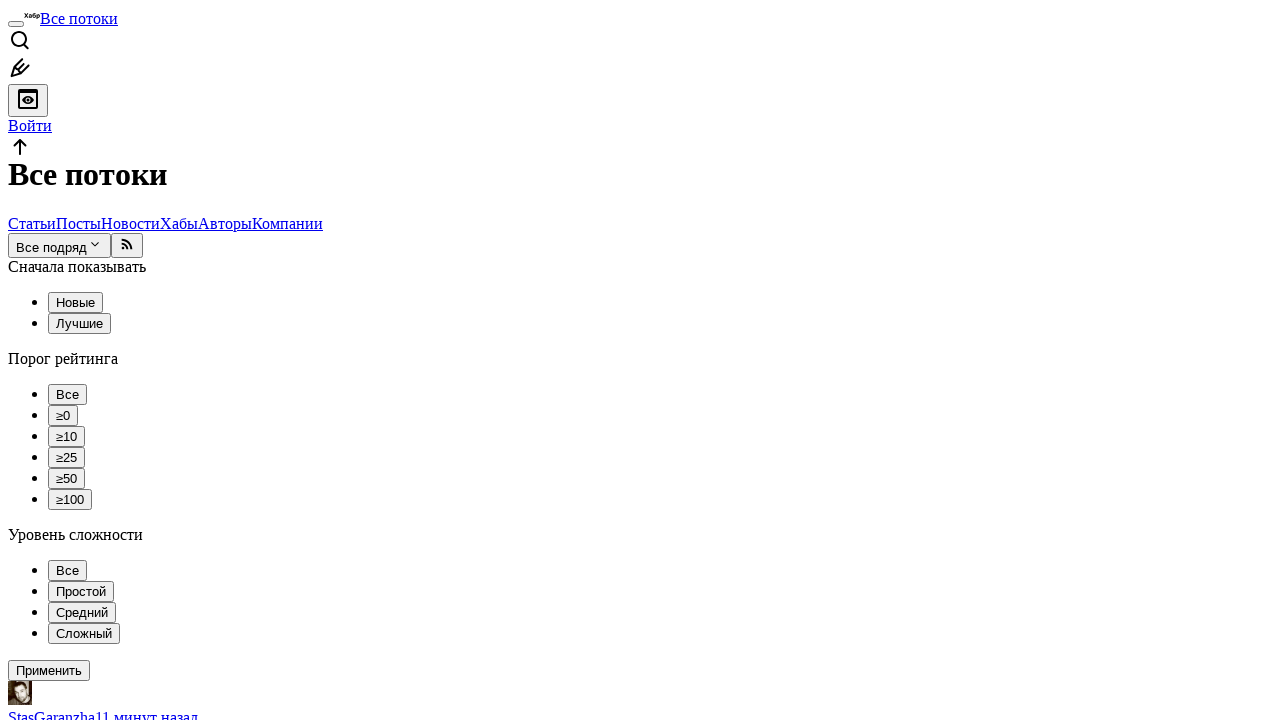

Verified that browser console logs do not contain SEVERE errors
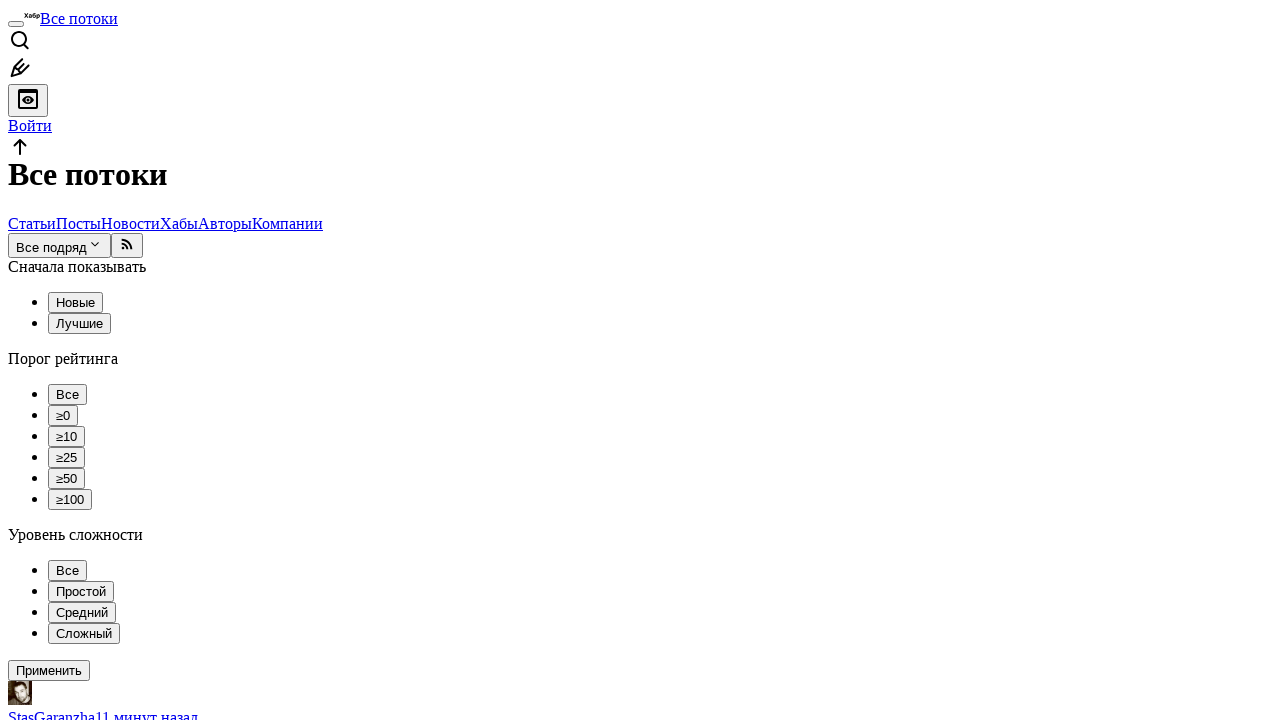

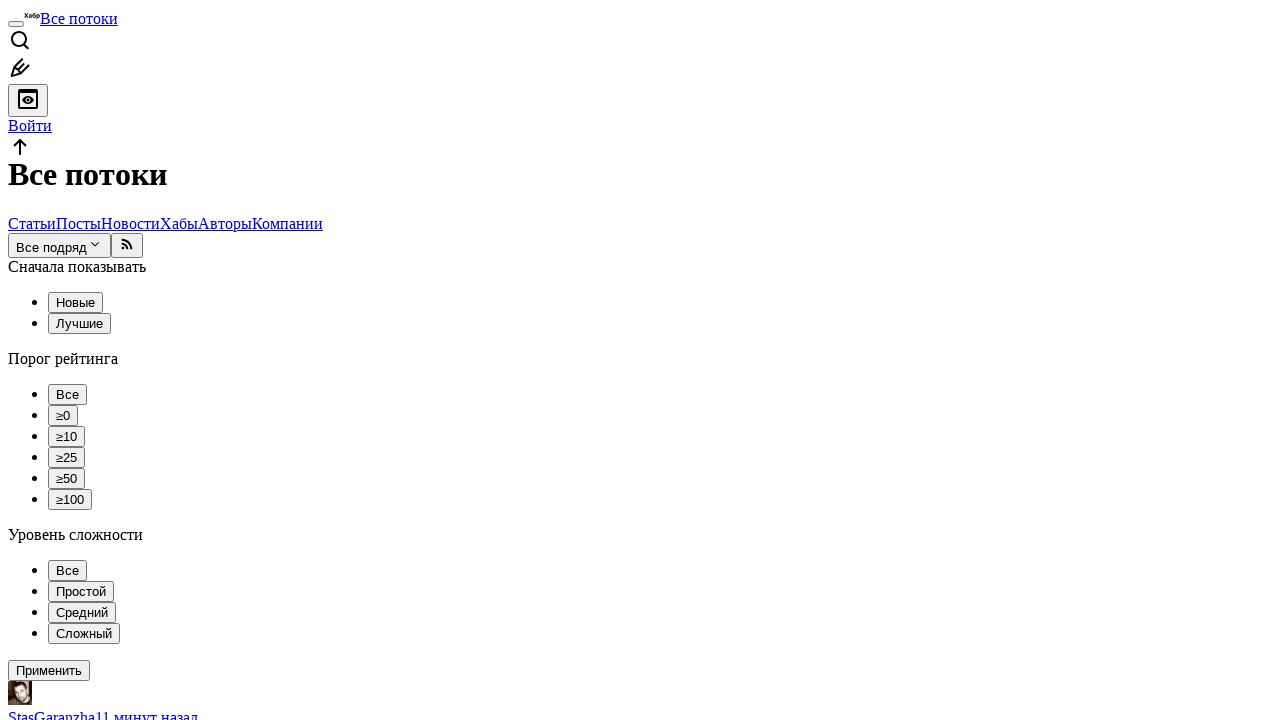